Navigates to GitHub homepage and verifies the page loads by checking for the page title

Starting URL: https://github.com

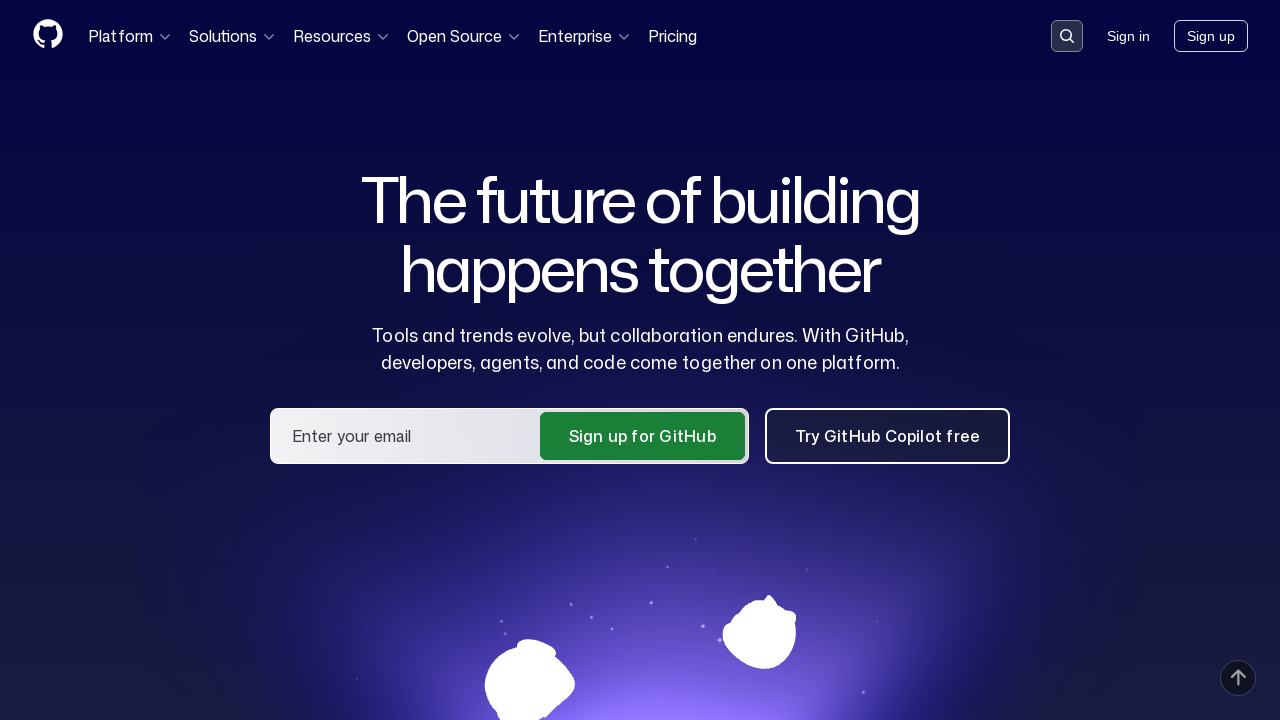

Navigated to GitHub homepage
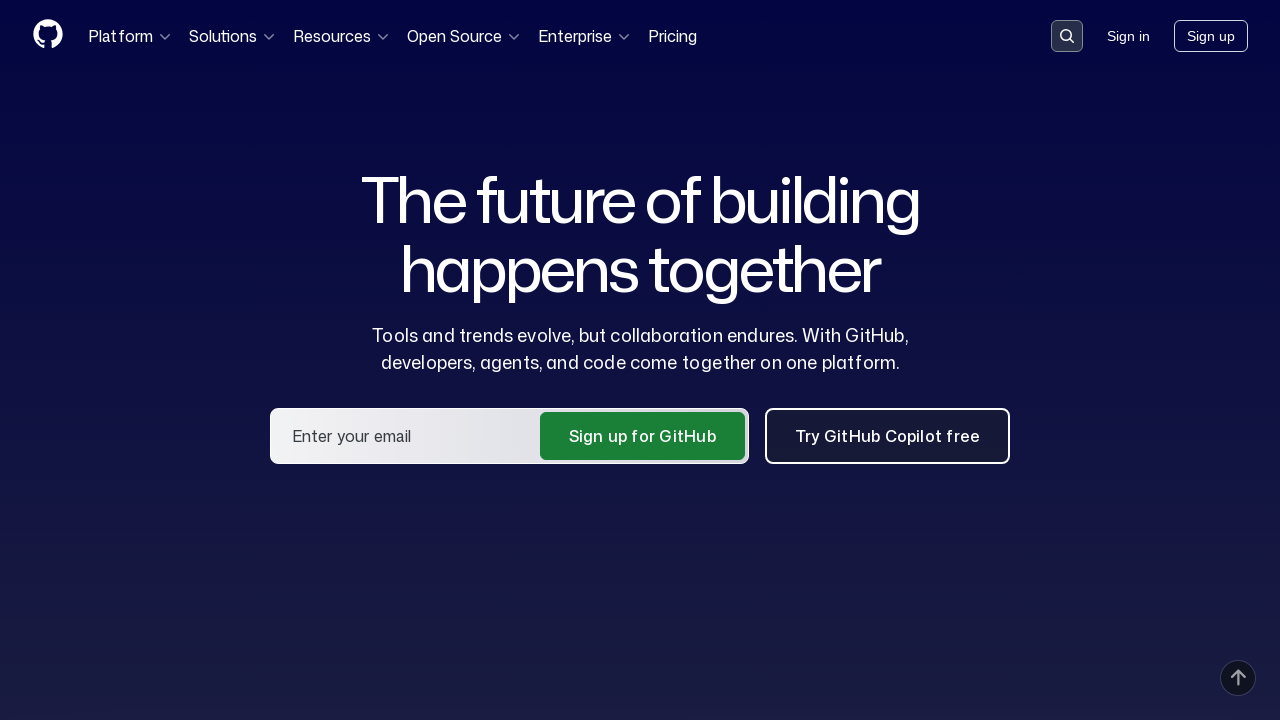

Page loaded - DOM content ready
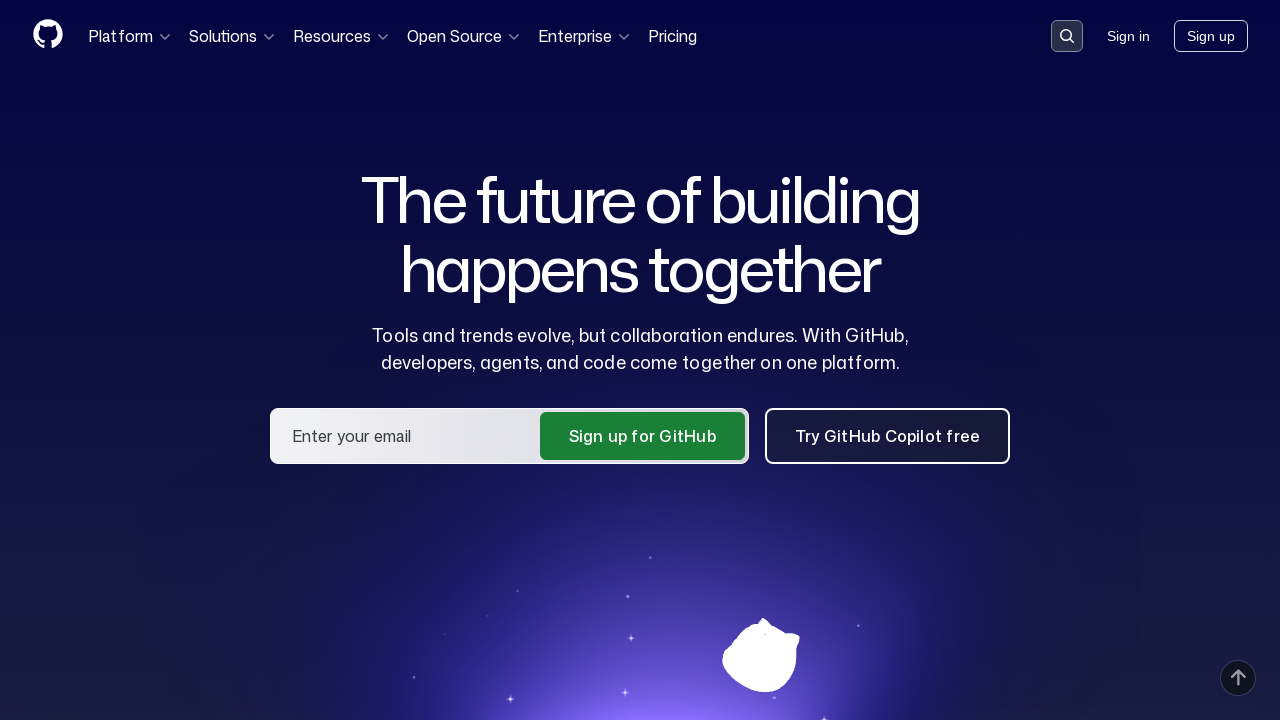

Retrieved page title: 'GitHub · Change is constant. GitHub keeps you ahead. · GitHub'
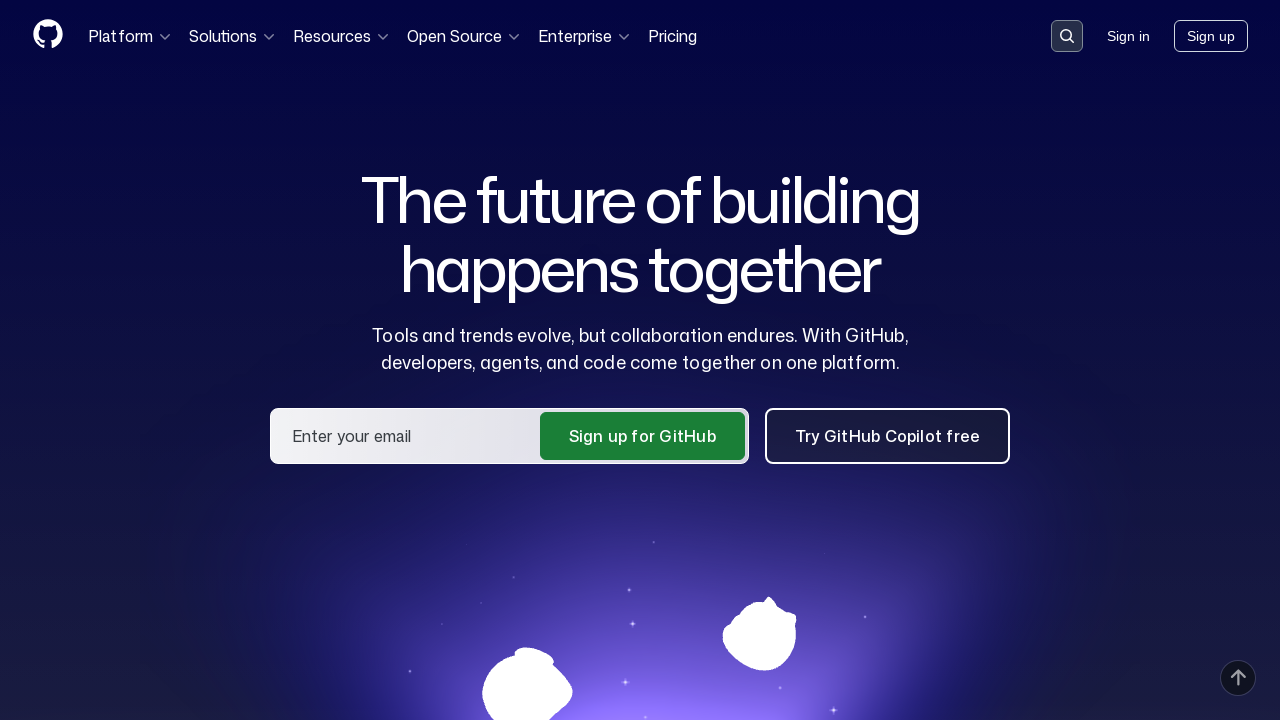

Verified page title contains 'GitHub'
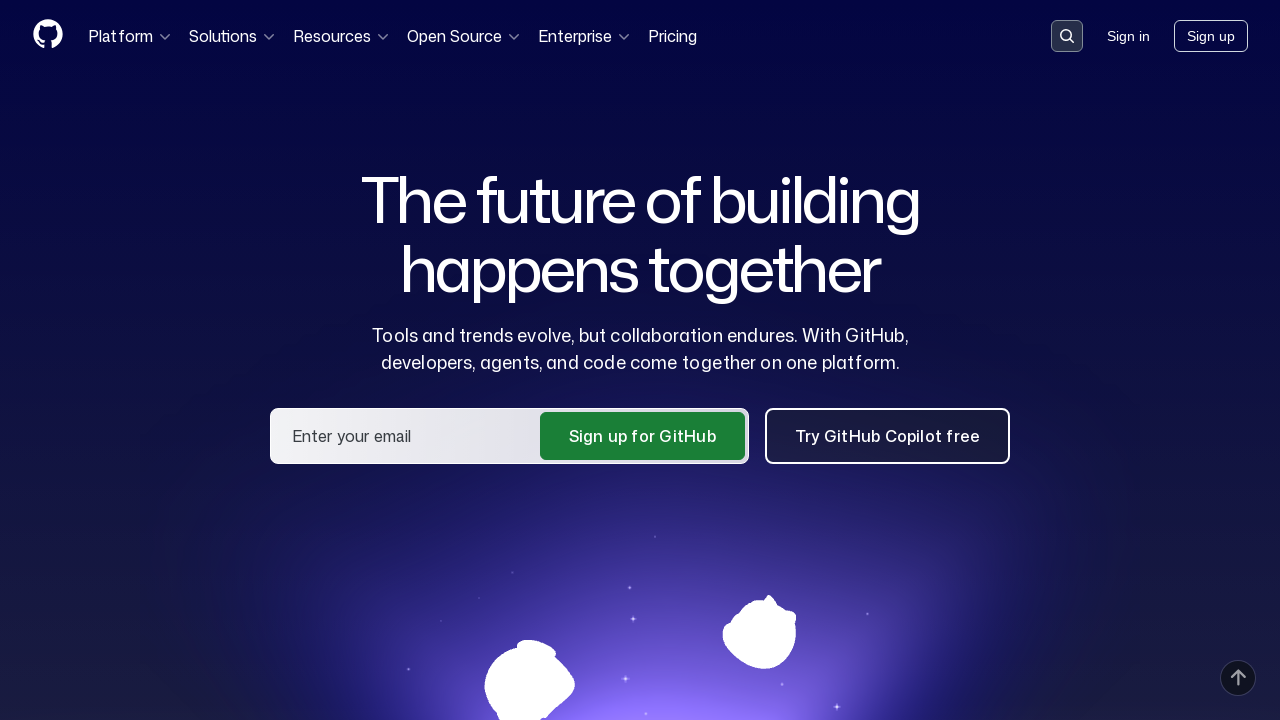

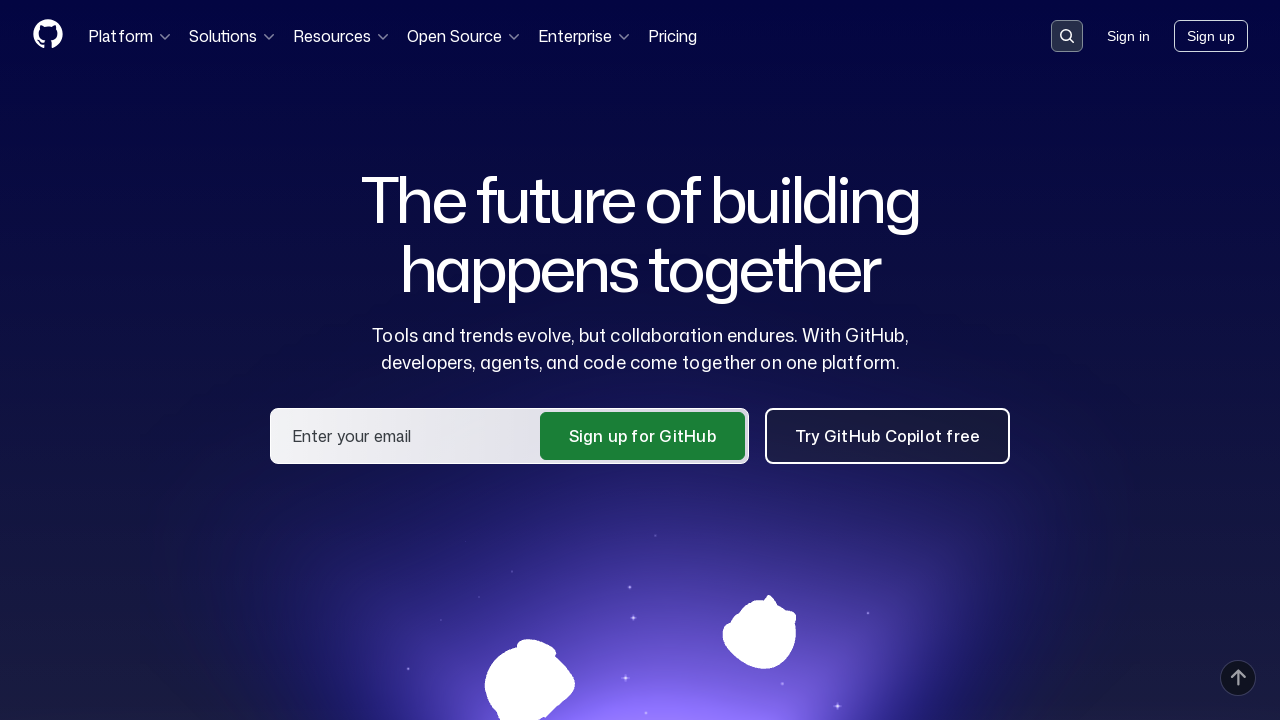